Navigates to OrangeHRM homepage and verifies that the logo is displayed

Starting URL: https://opensource-demo.orangehrmlive.com/

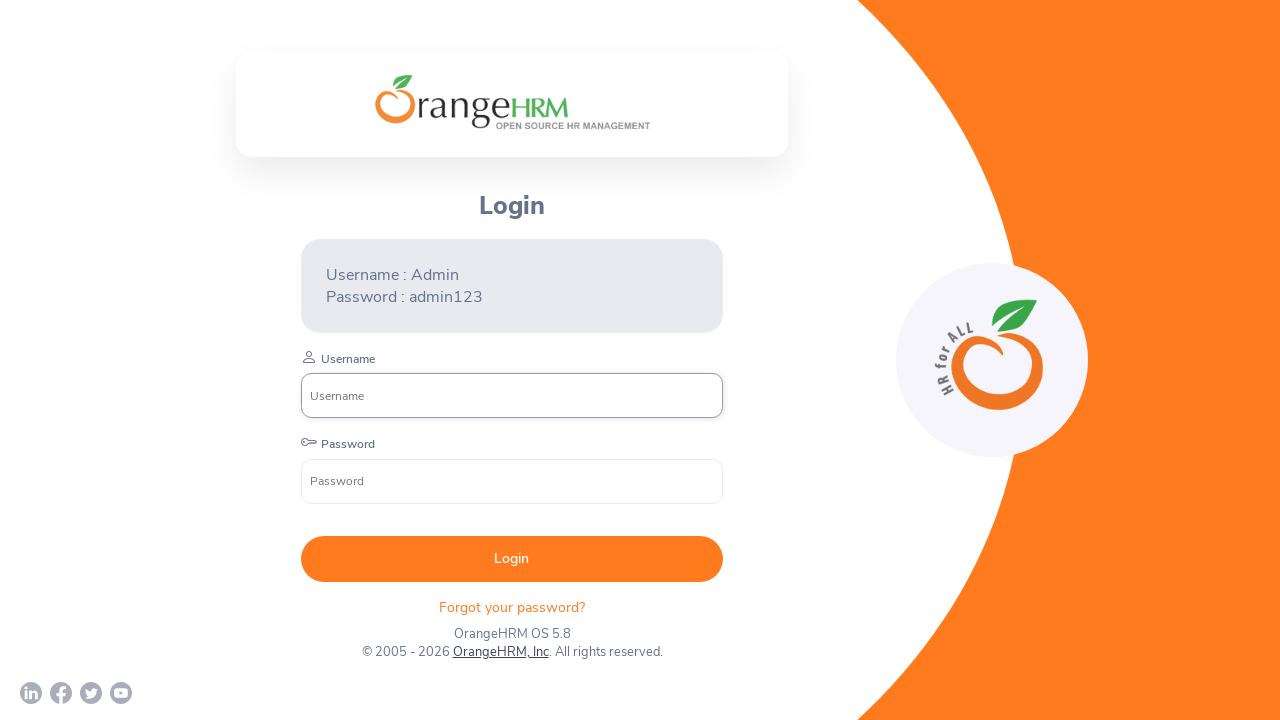

Waited for OrangeHRM logo element to load on homepage
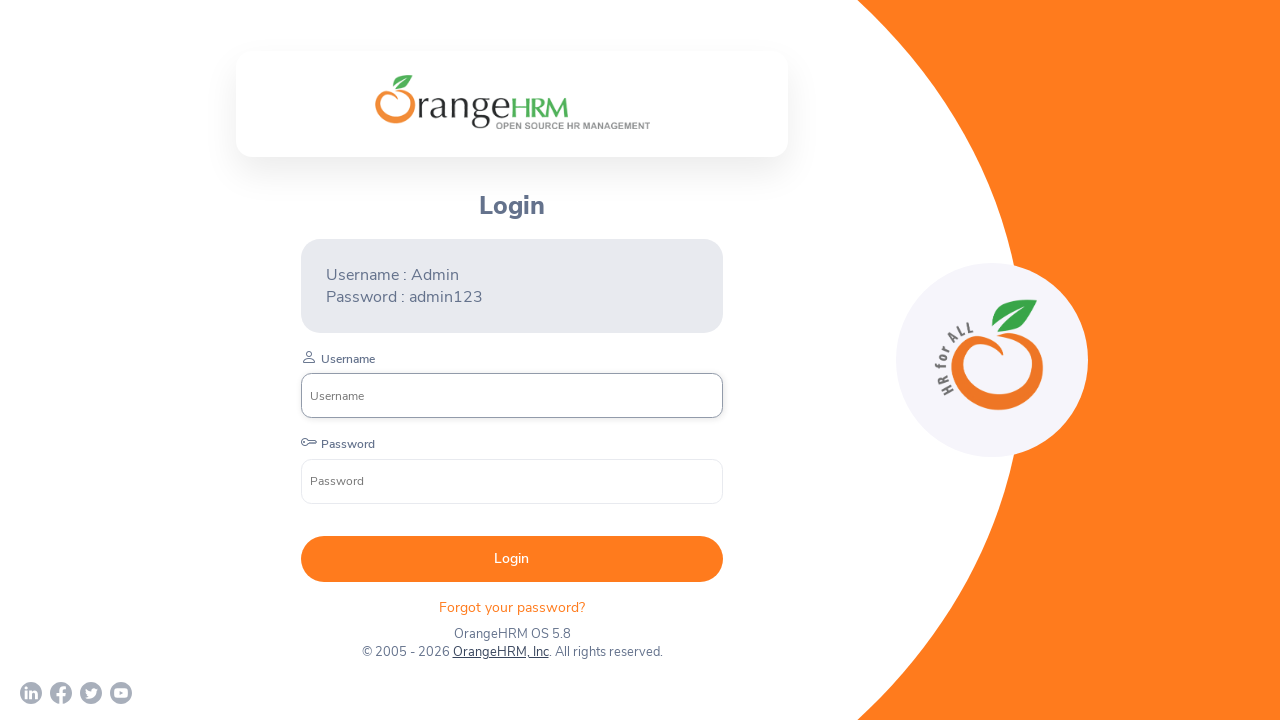

Located the OrangeHRM logo element
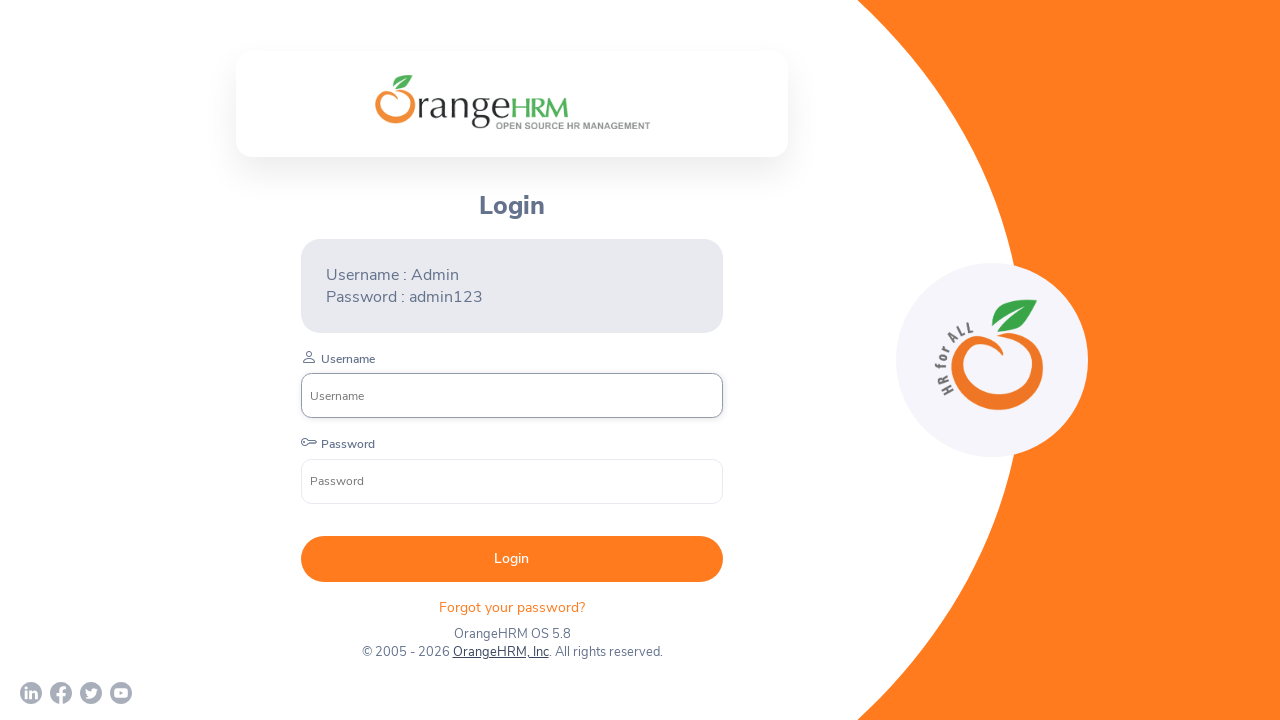

Verified that the OrangeHRM logo is visible on the homepage
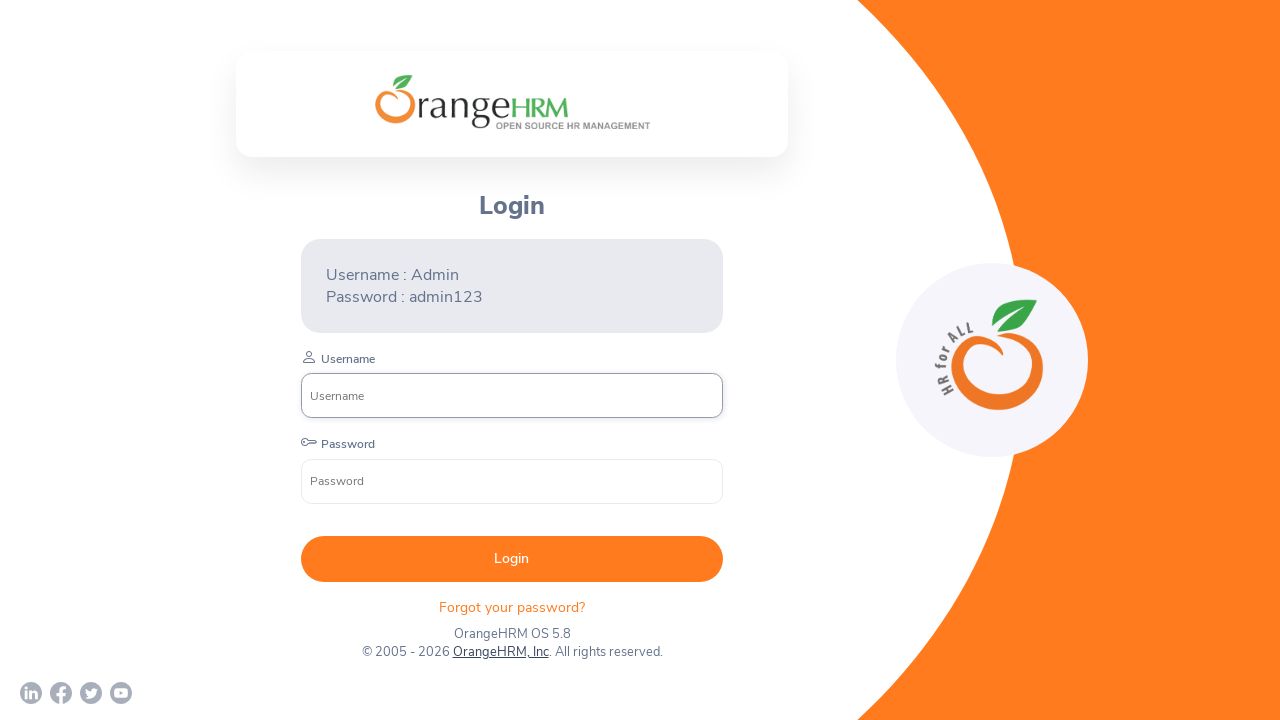

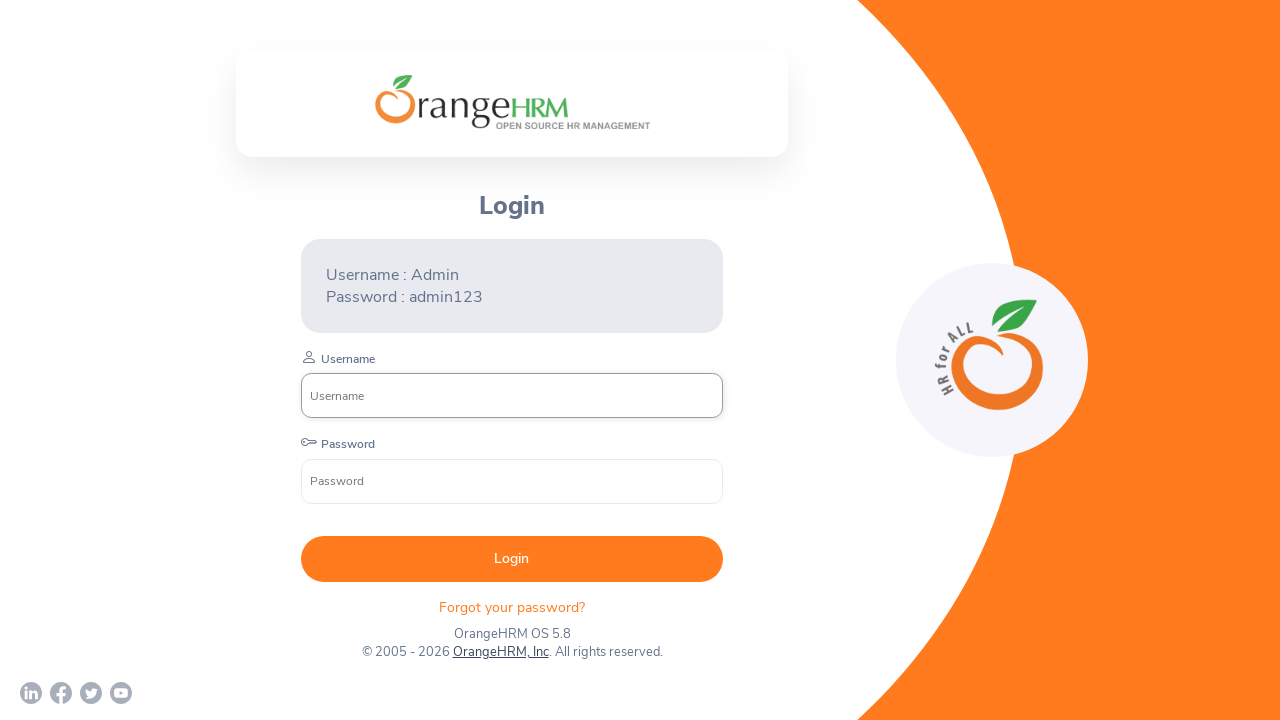